Tests various JavaScript alert handling scenarios on demoqa.com including simple alerts, timed alerts, confirmation dialogs, and prompt dialogs with text input.

Starting URL: https://demoqa.com/

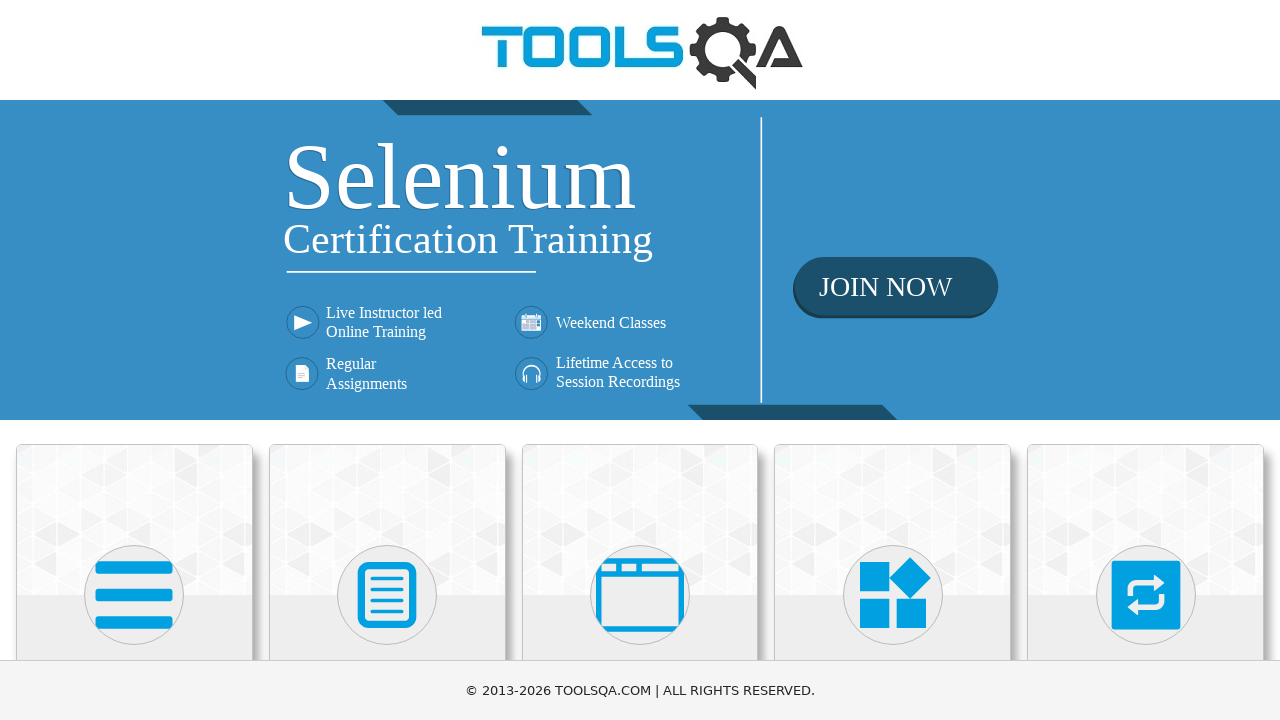

Located 'Alerts, Frame & Windows' section
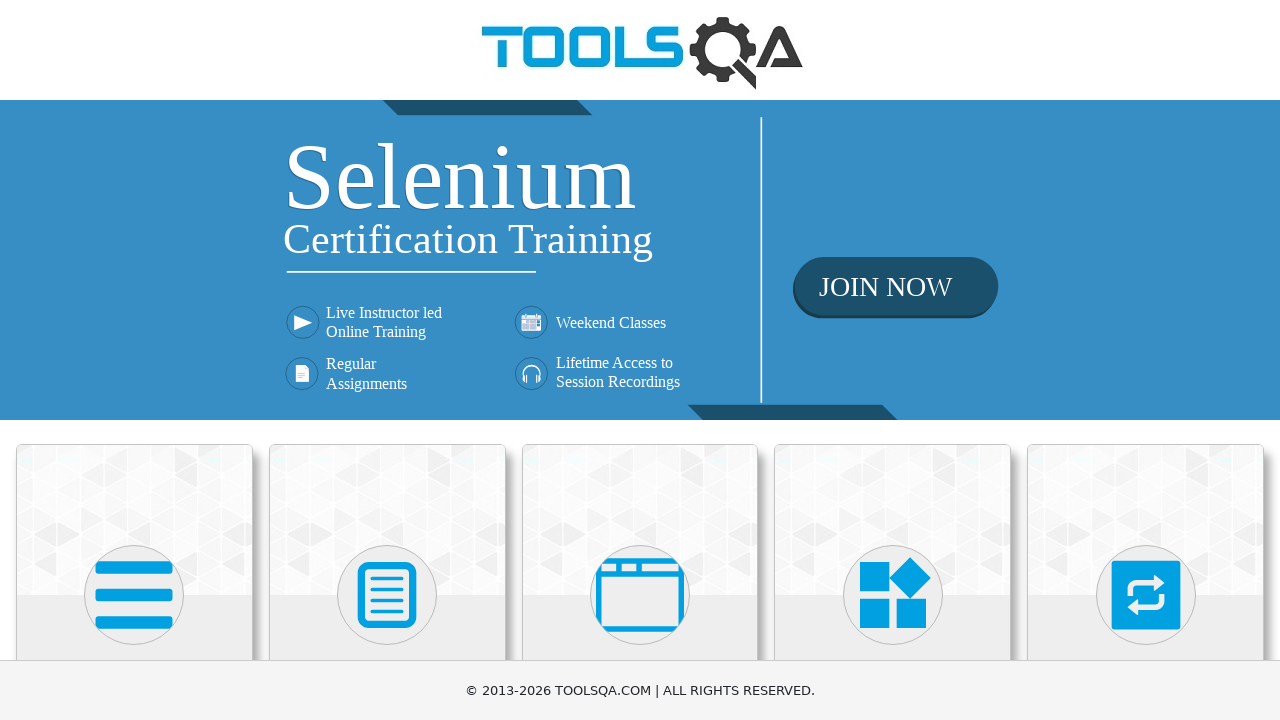

Scrolled 'Alerts, Frame & Windows' section into view
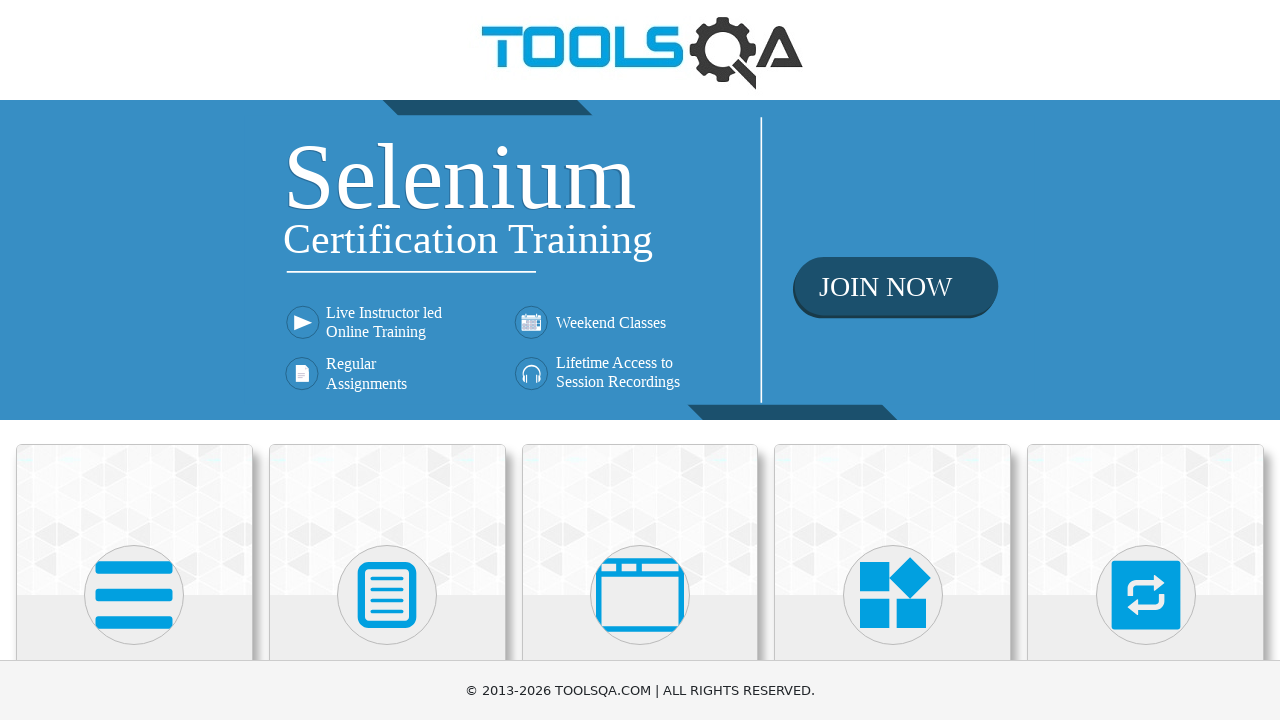

Clicked 'Alerts, Frame & Windows' section at (640, 360) on xpath=//h5[text()='Alerts, Frame & Windows']
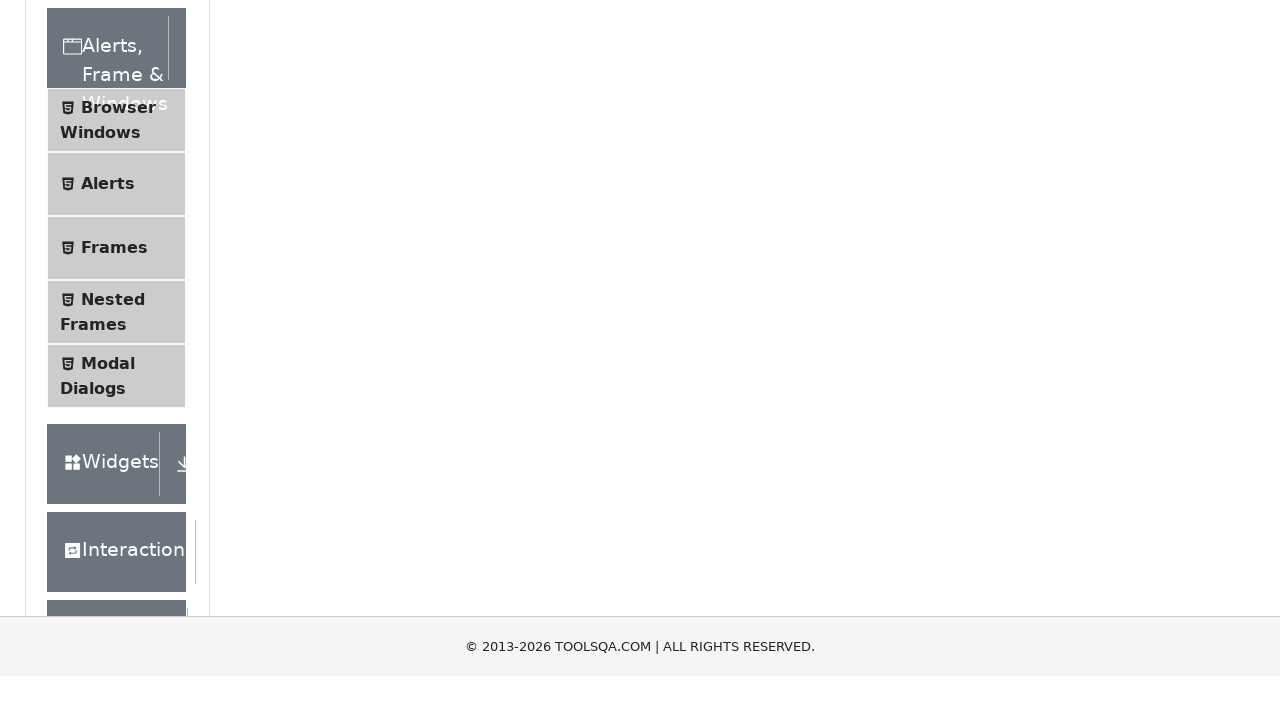

Clicked 'Alerts' menu item at (108, 501) on xpath=//span[text()='Alerts']
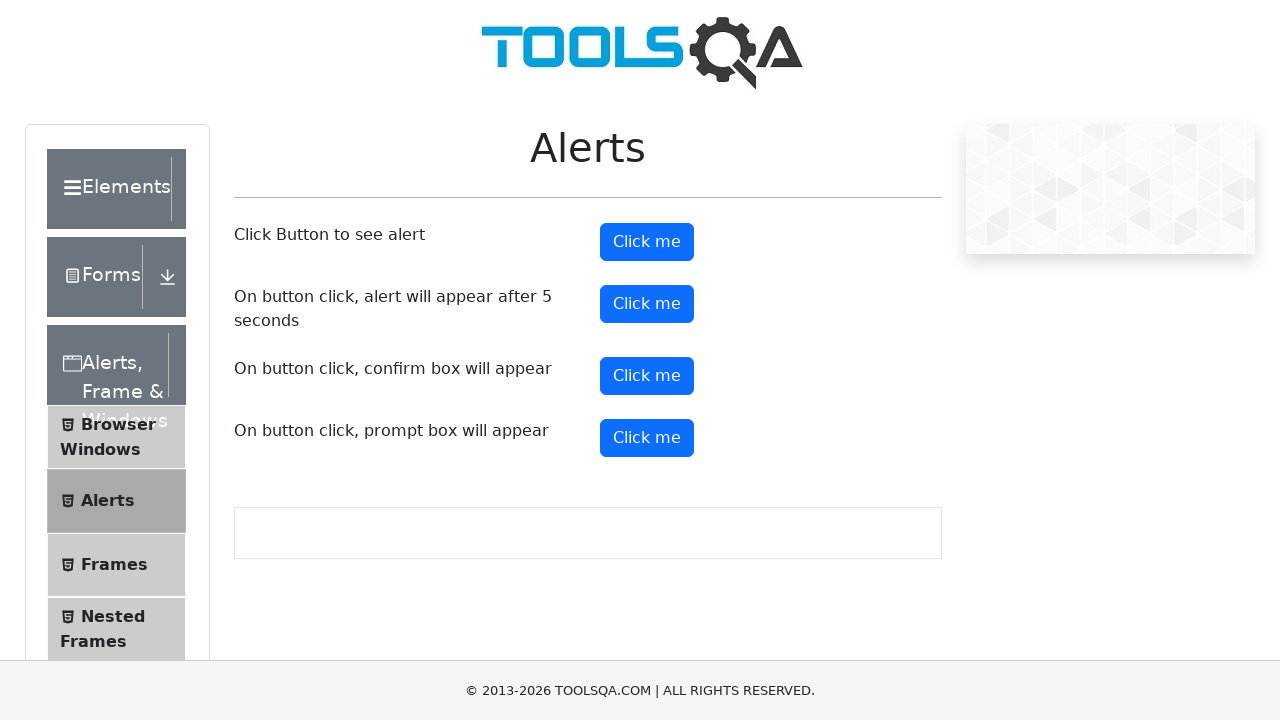

Set up dialog handler to accept simple alerts
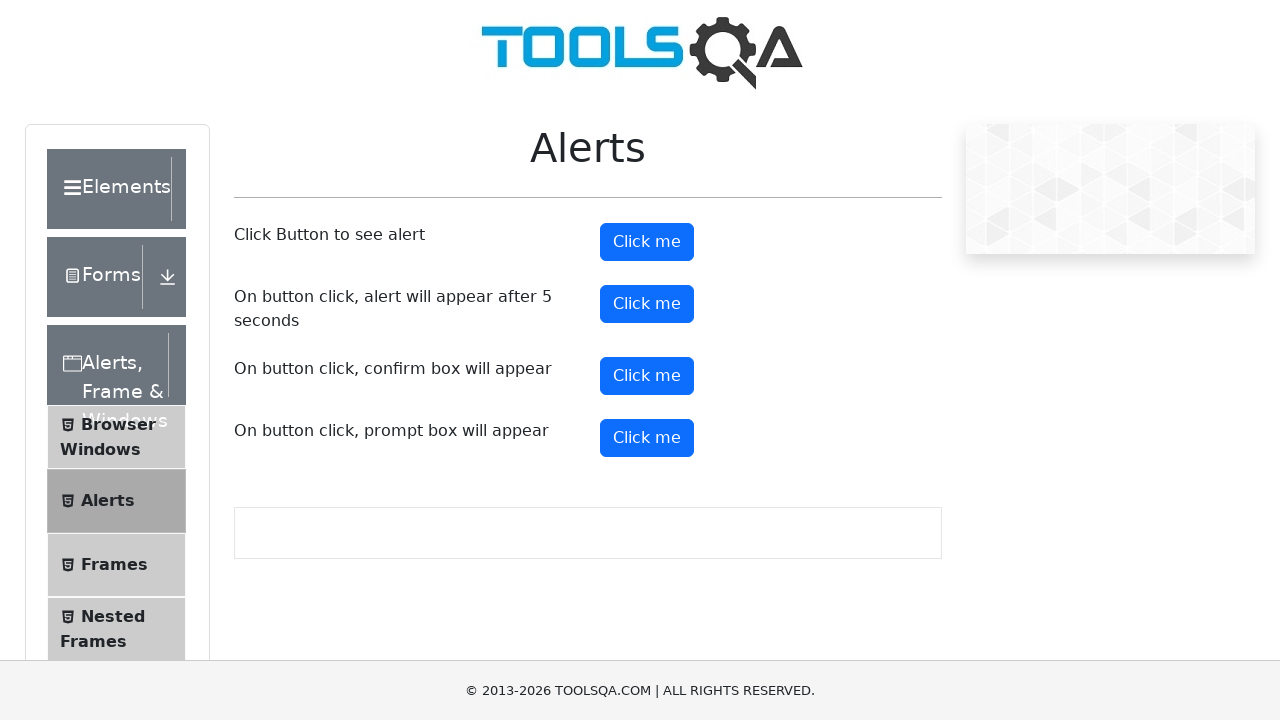

Clicked alert button to trigger simple alert at (647, 242) on #alertButton
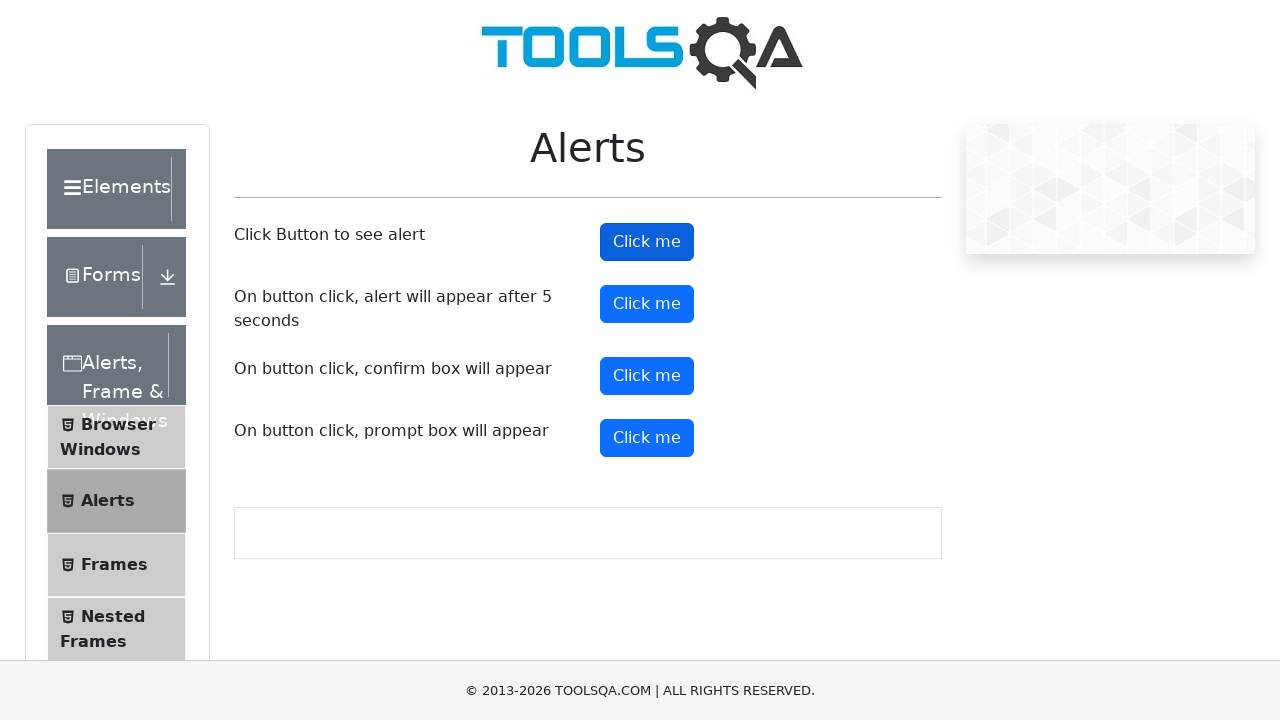

Waited 500ms for simple alert dialog to complete
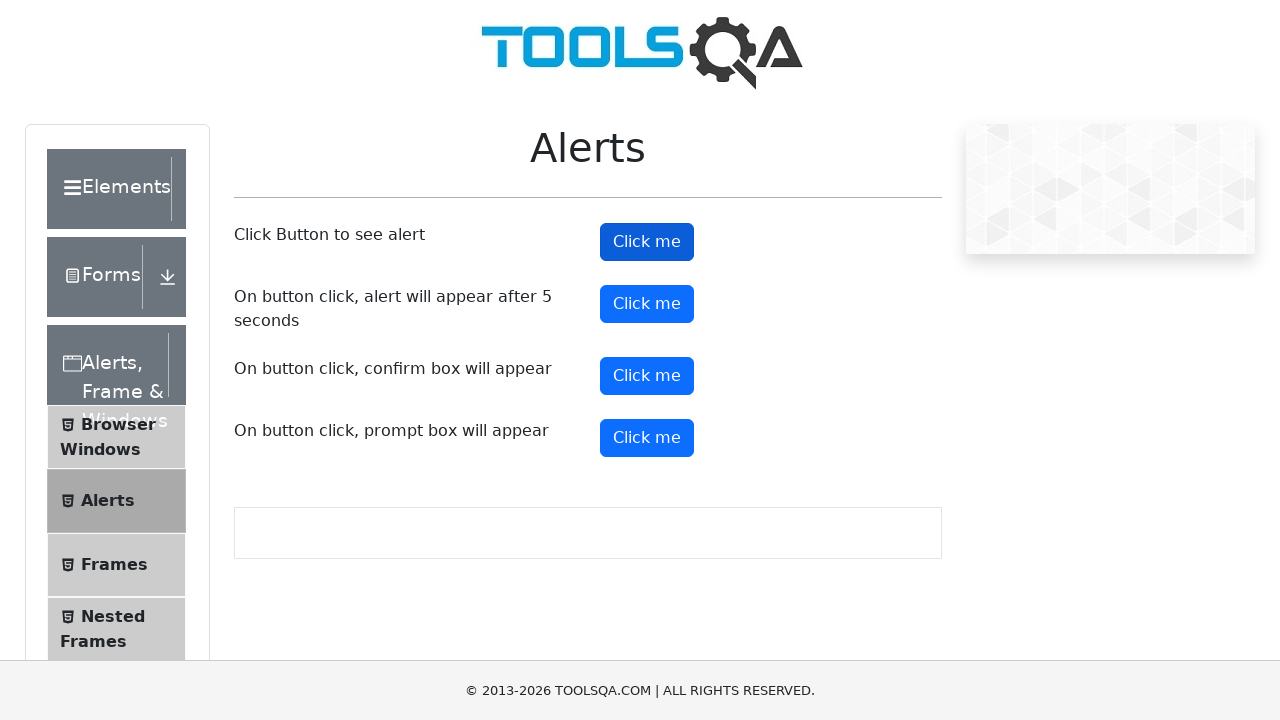

Clicked timer alert button to trigger timed alert at (647, 304) on #timerAlertButton
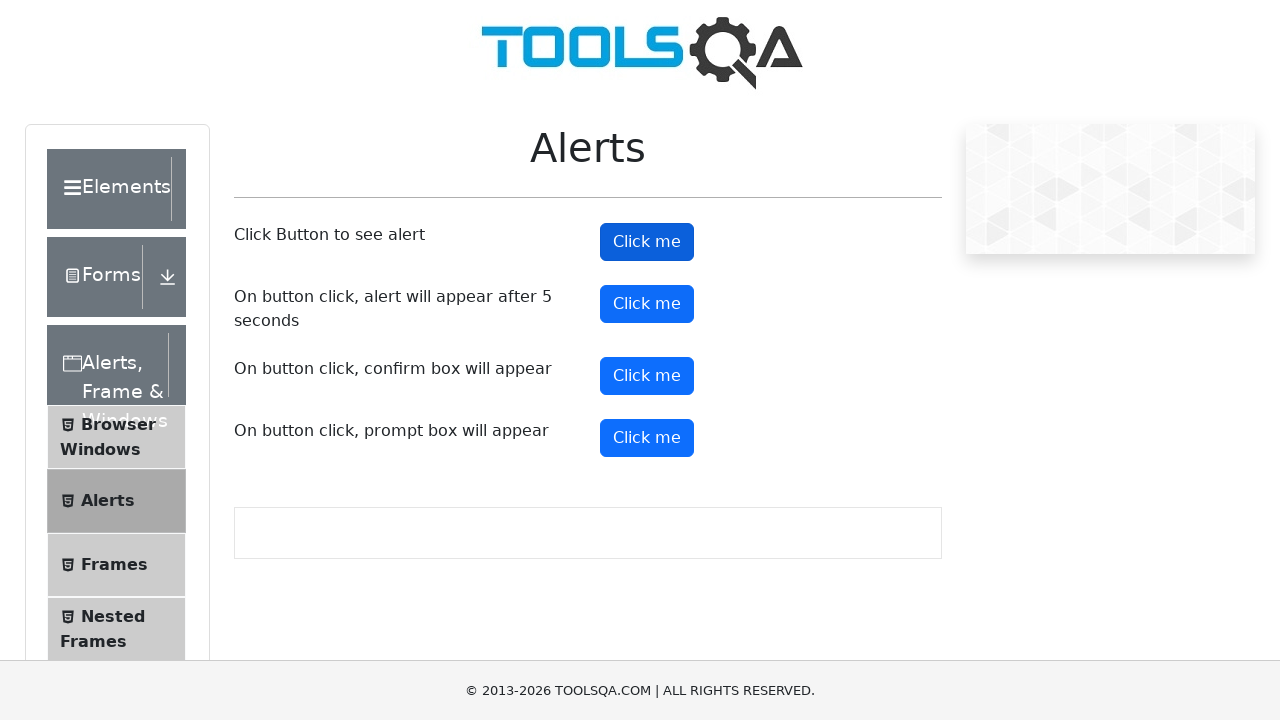

Waited 6000ms for timed alert to appear and be automatically handled
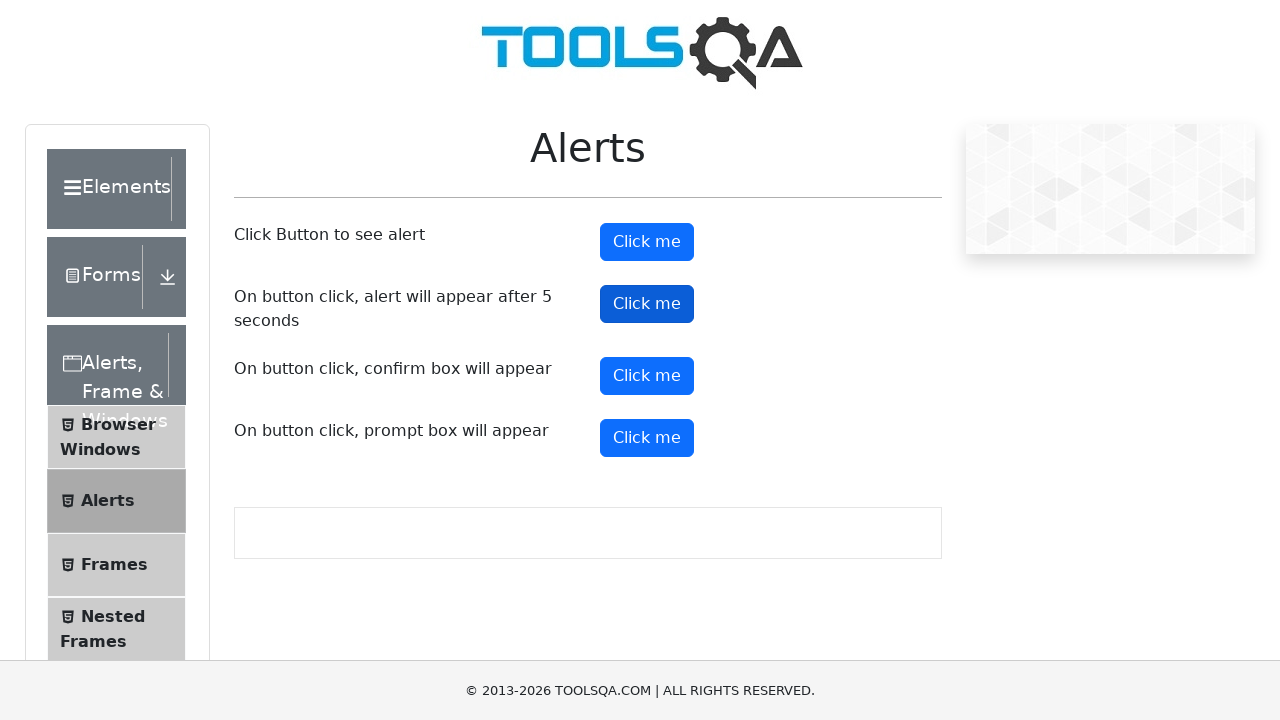

Set up dialog handler to dismiss confirmation dialogs
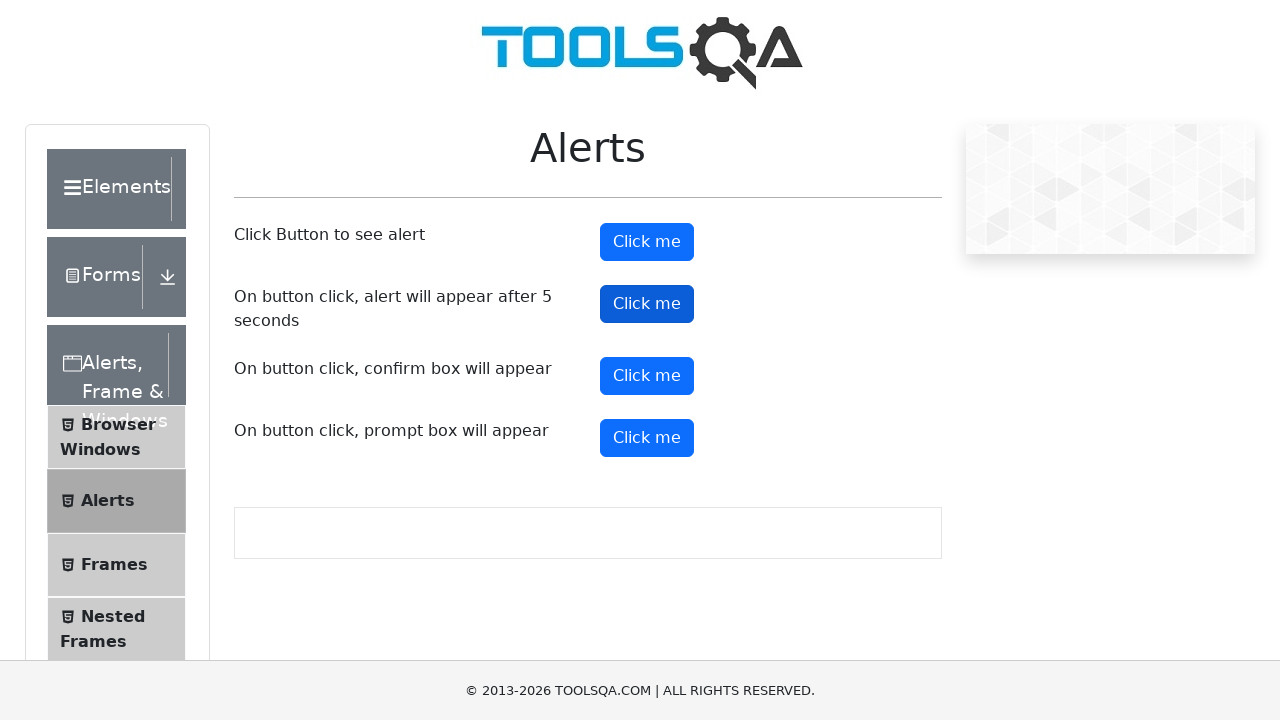

Clicked confirmation button to trigger confirmation dialog at (647, 376) on #confirmButton
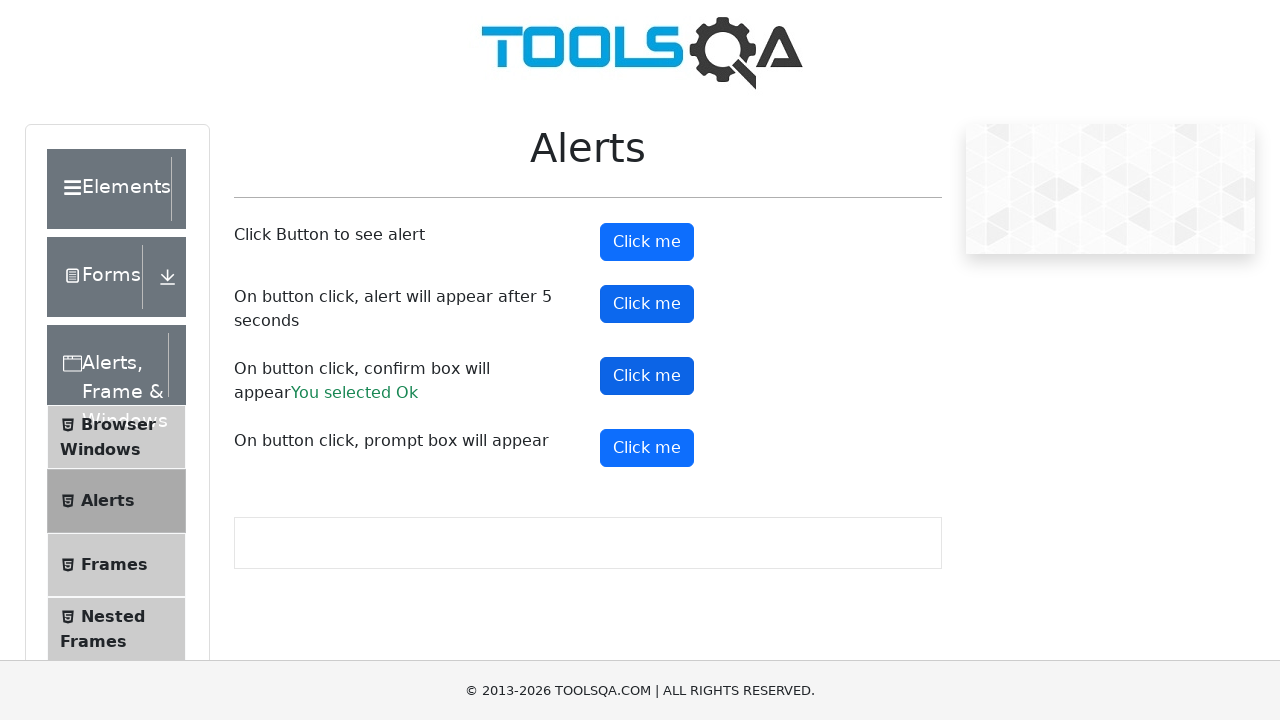

Waited 500ms for confirmation dialog to be dismissed
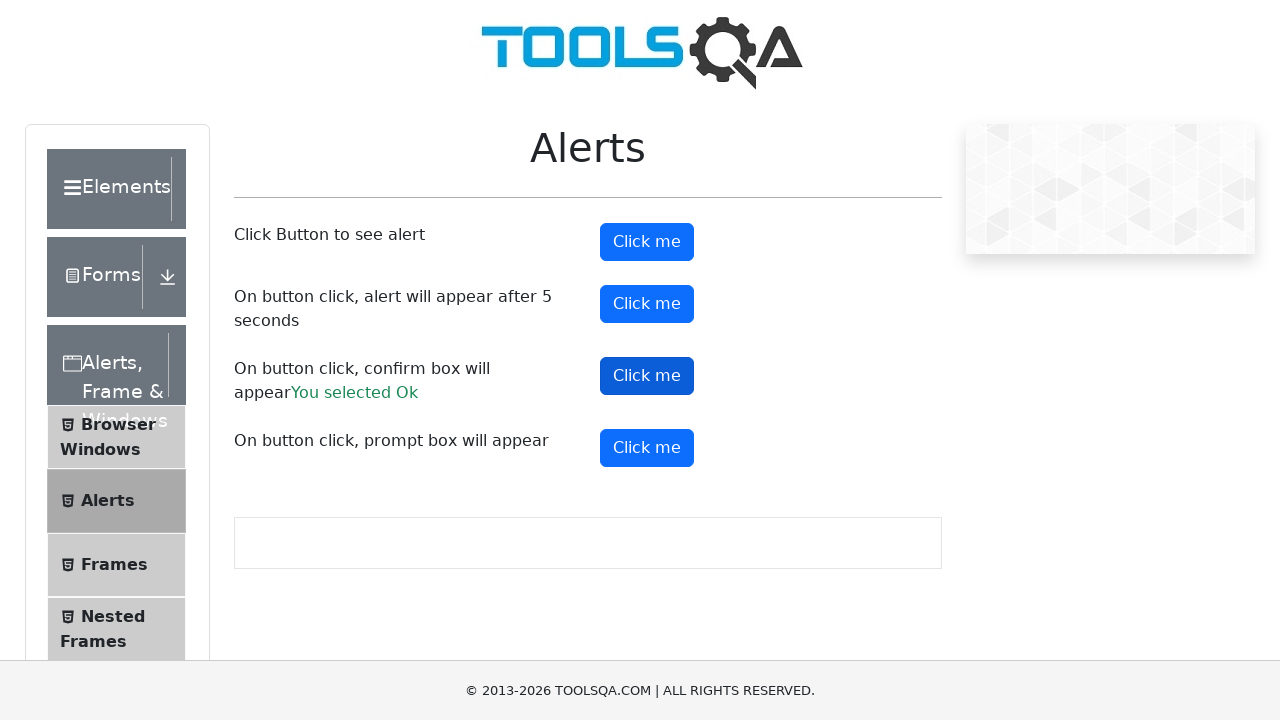

Set up dialog handler to accept prompt dialog with 'John Smith'
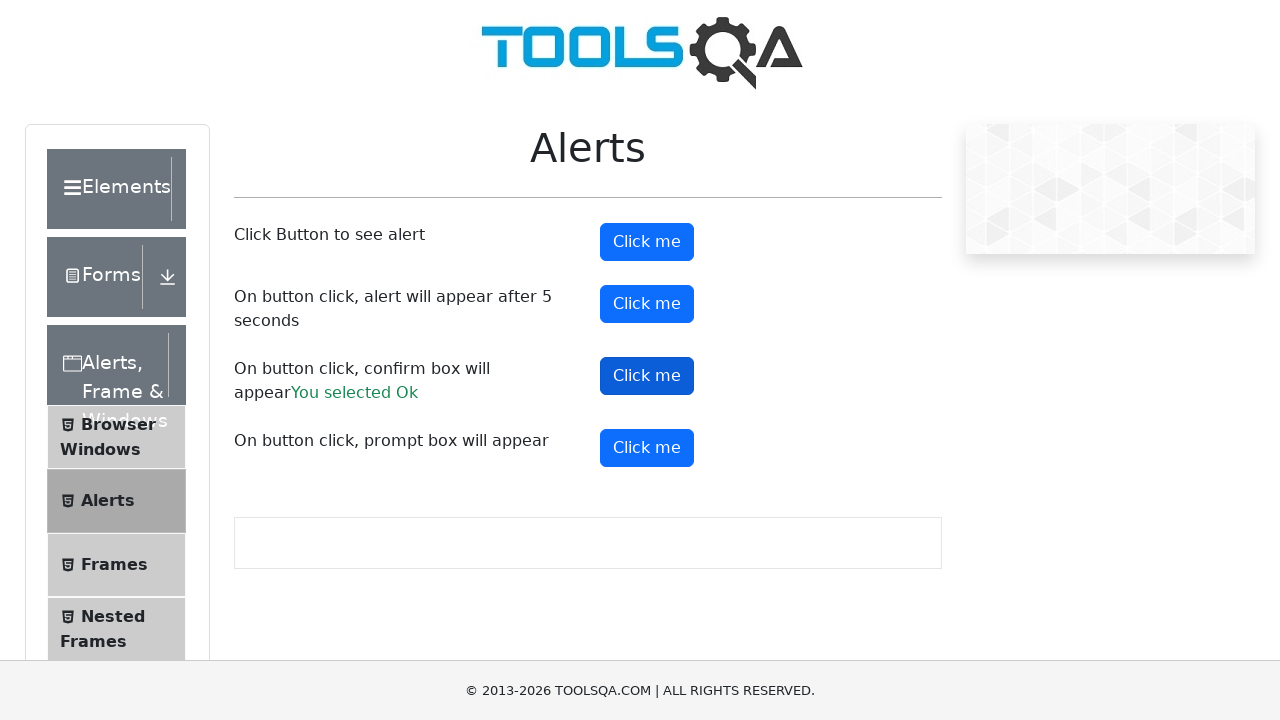

Located prompt button element
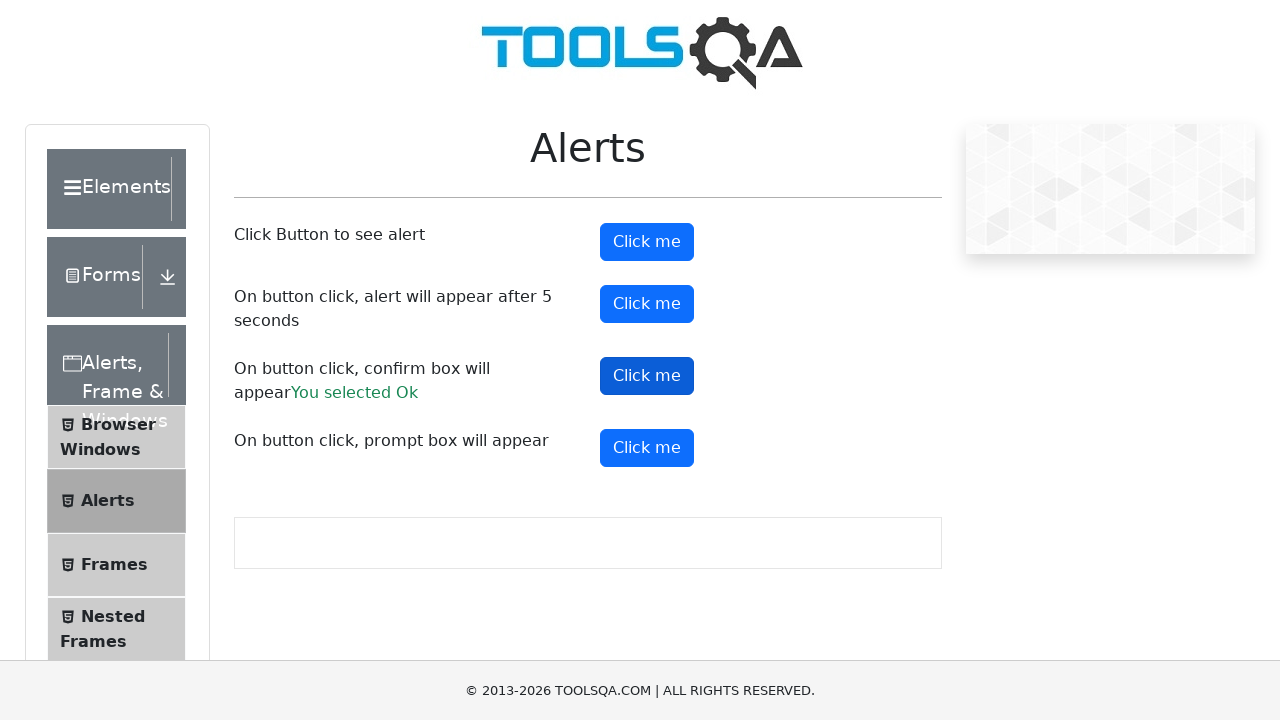

Scrolled prompt button into view
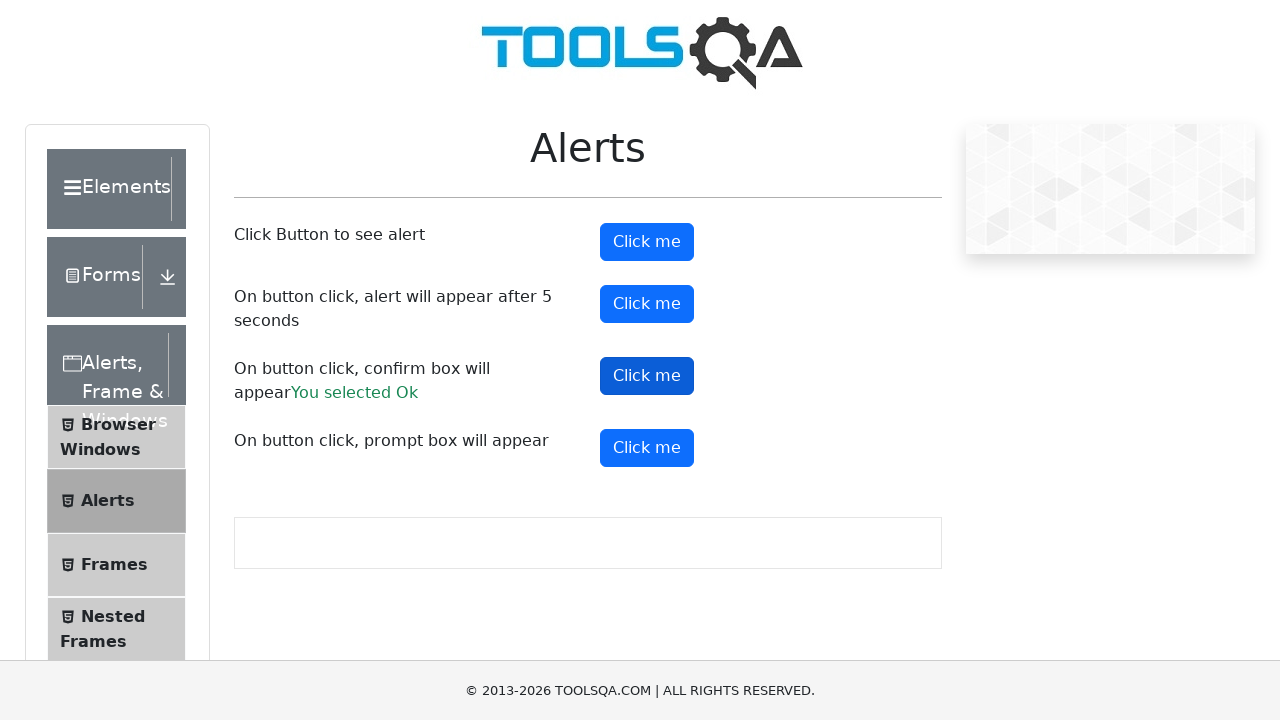

Clicked prompt button to trigger prompt dialog at (647, 448) on #promtButton
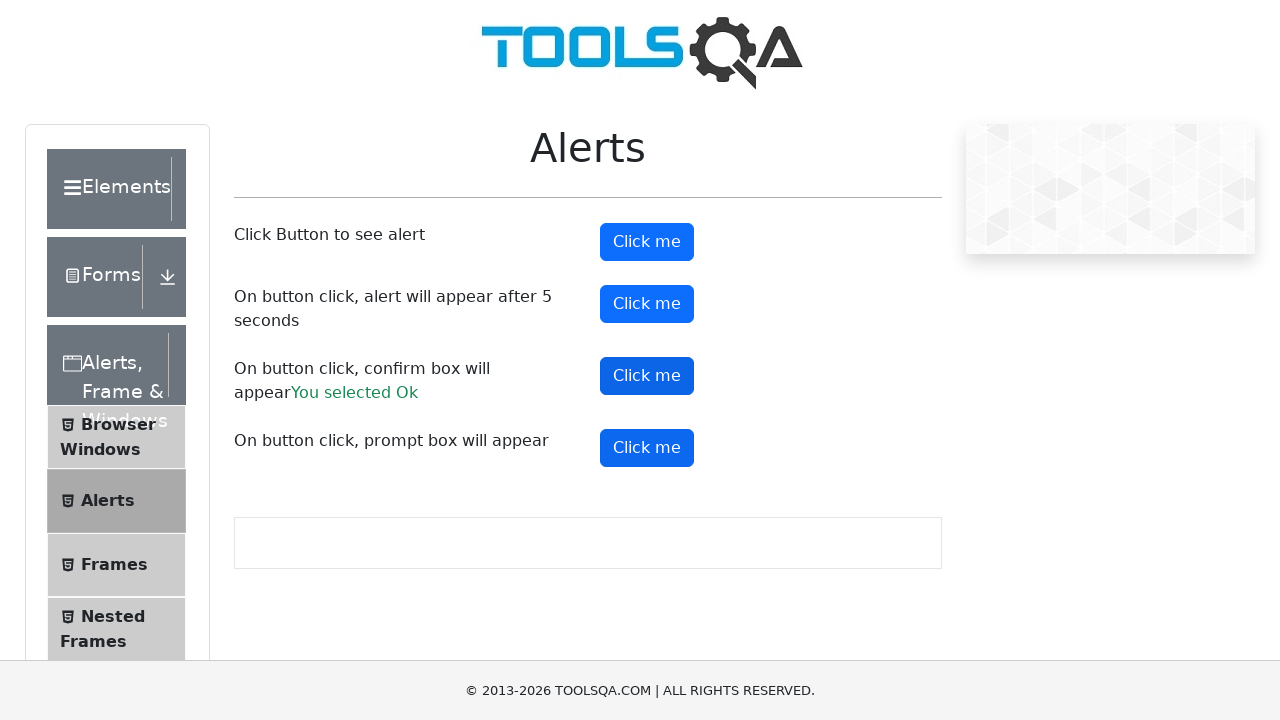

Waited 500ms for prompt dialog to be submitted with text input
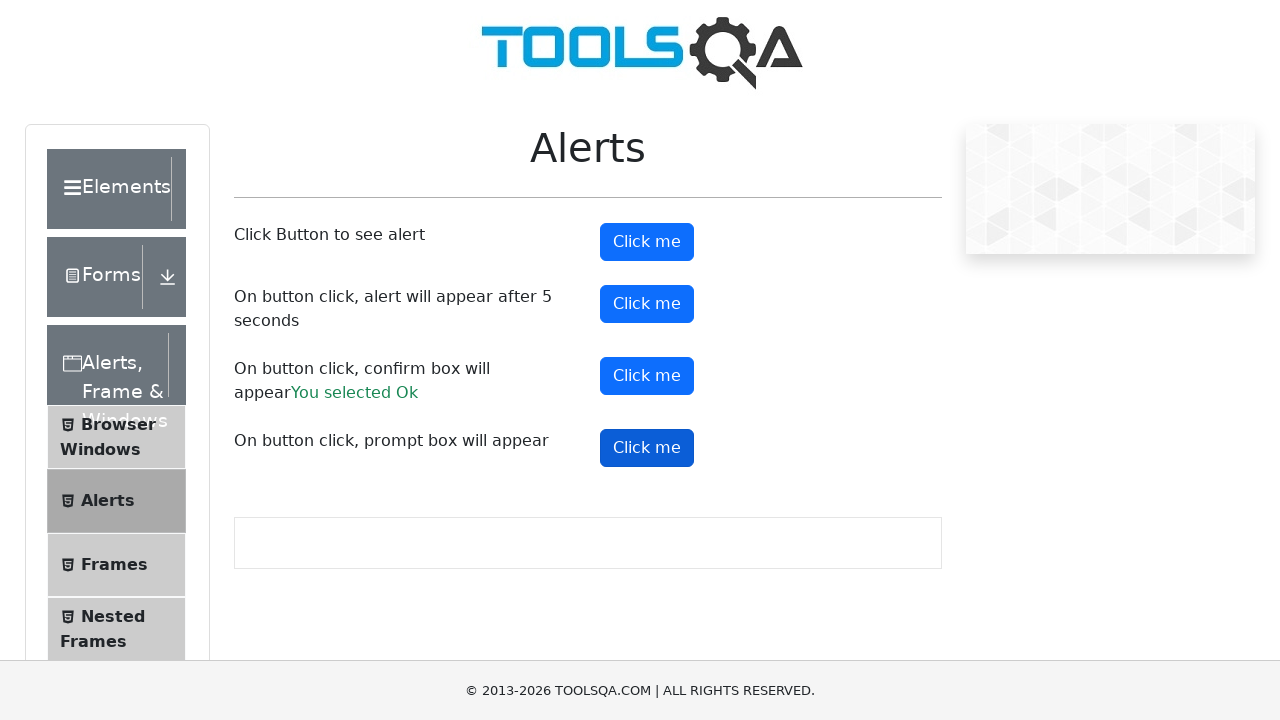

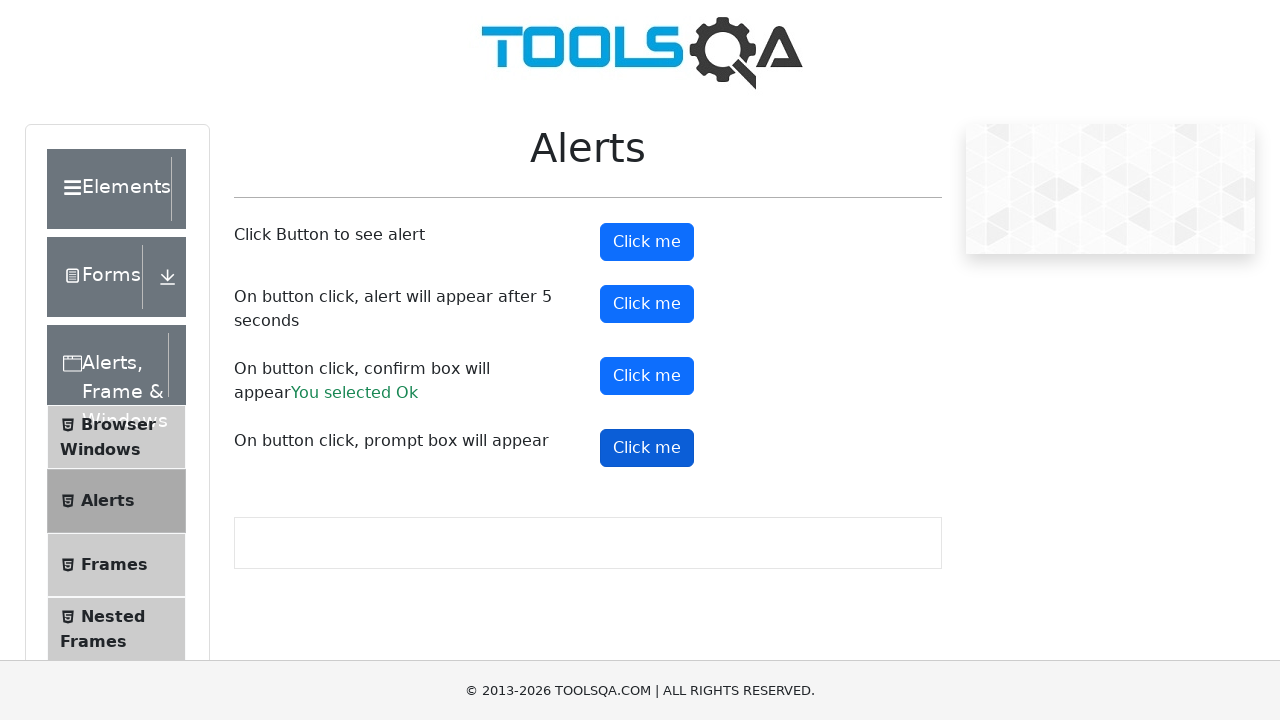